Verifies the World Handball Championship page loads correctly by checking for the presence of key page elements including the h1 heading, menu button, news section, and reviews section.

Starting URL: https://m.sport-express.ru/handball/world/

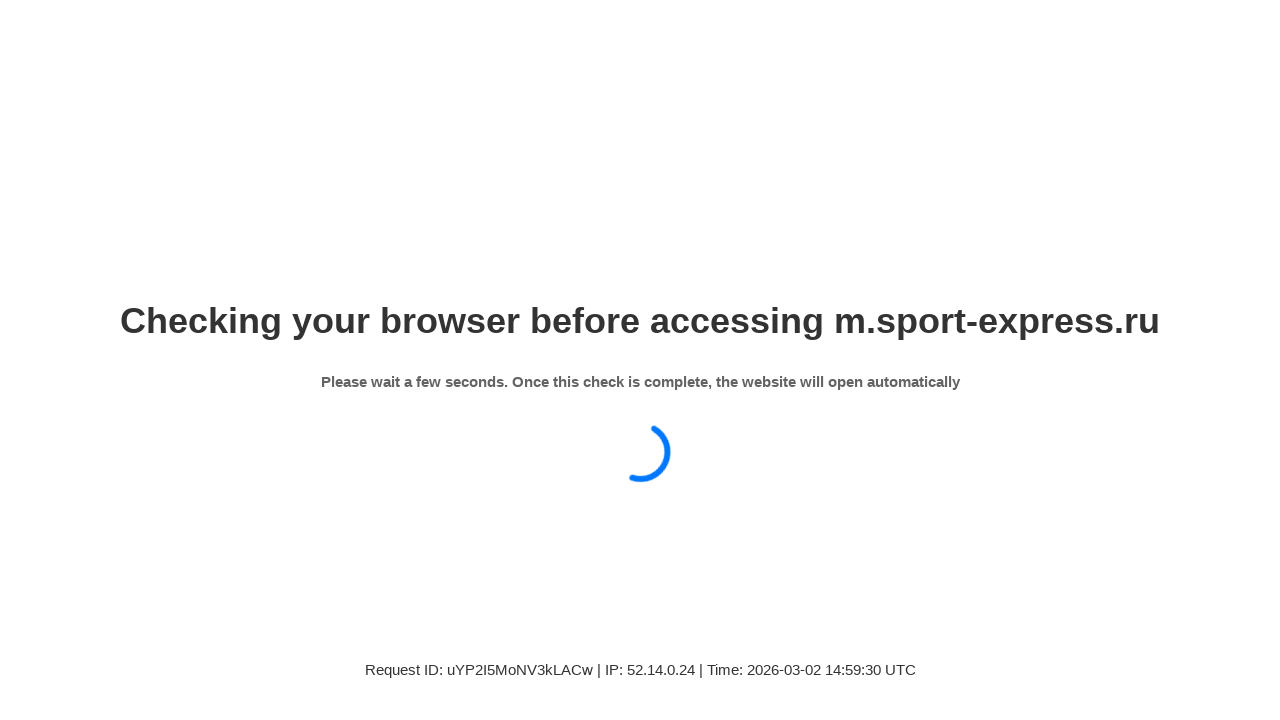

Waited for page to reach networkidle state
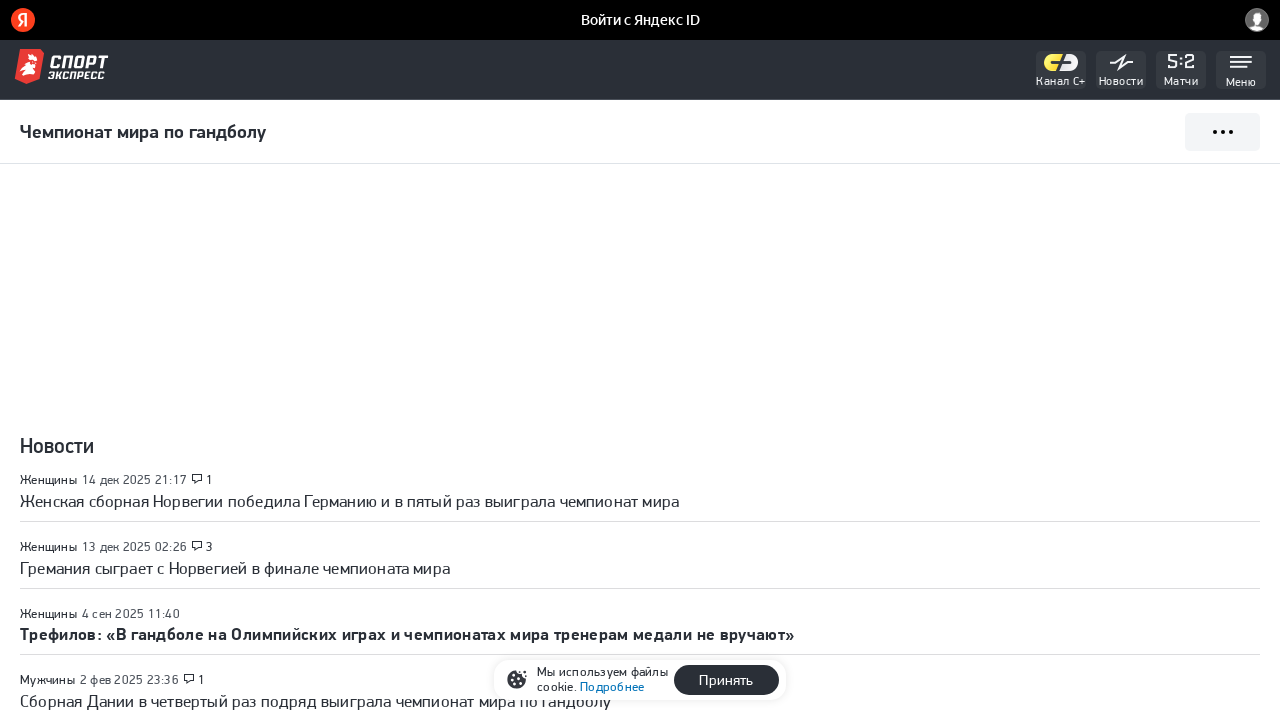

Verified h1 heading for World Handball Championship exists
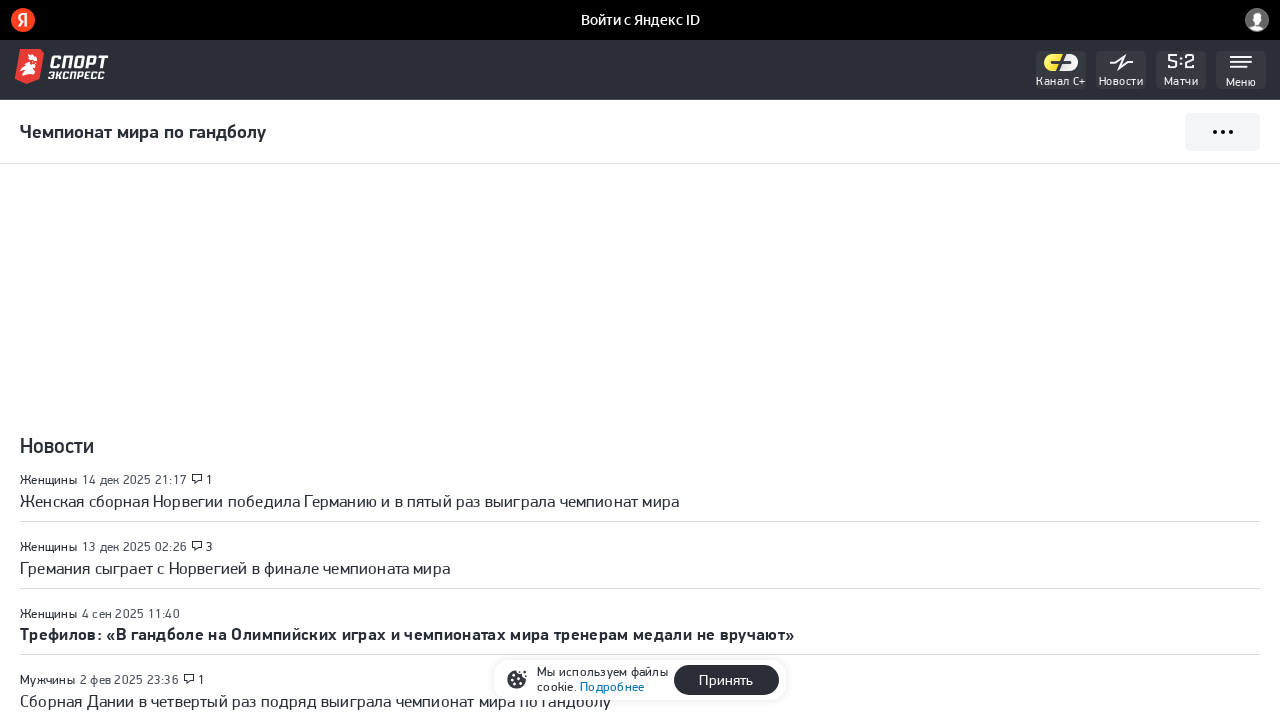

Verified menu button exists on the page
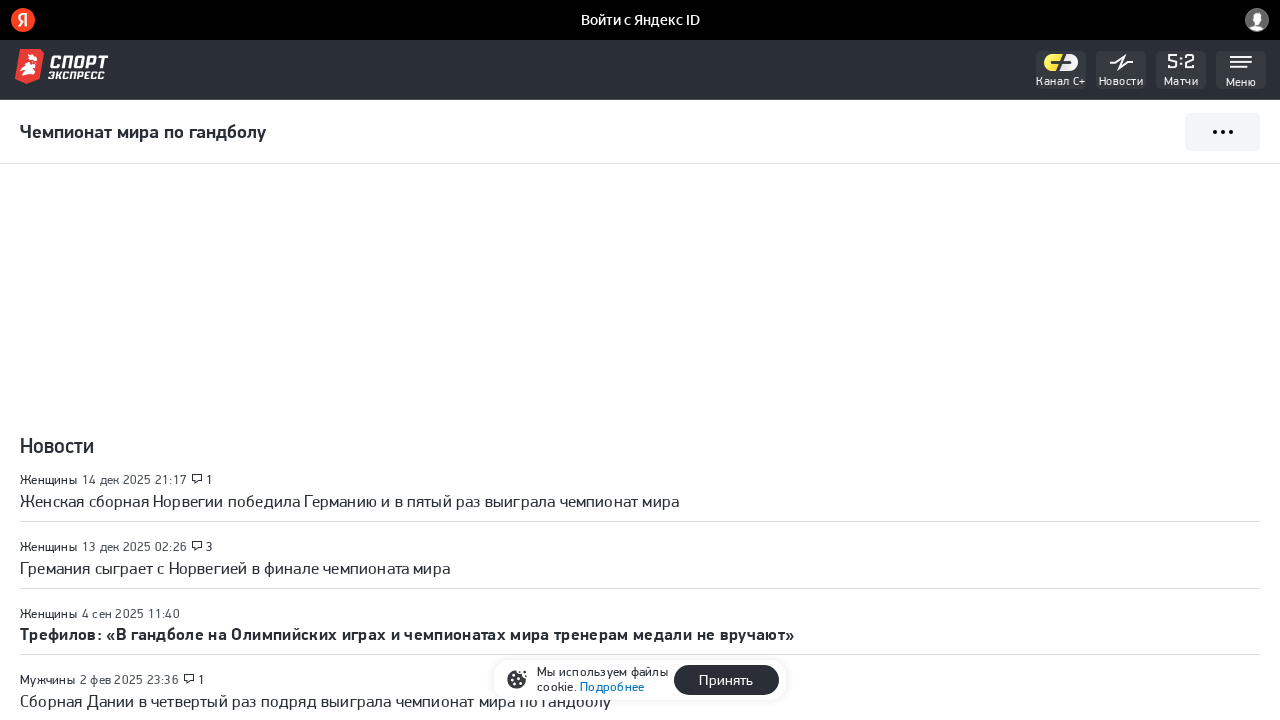

Verified news section exists on the page
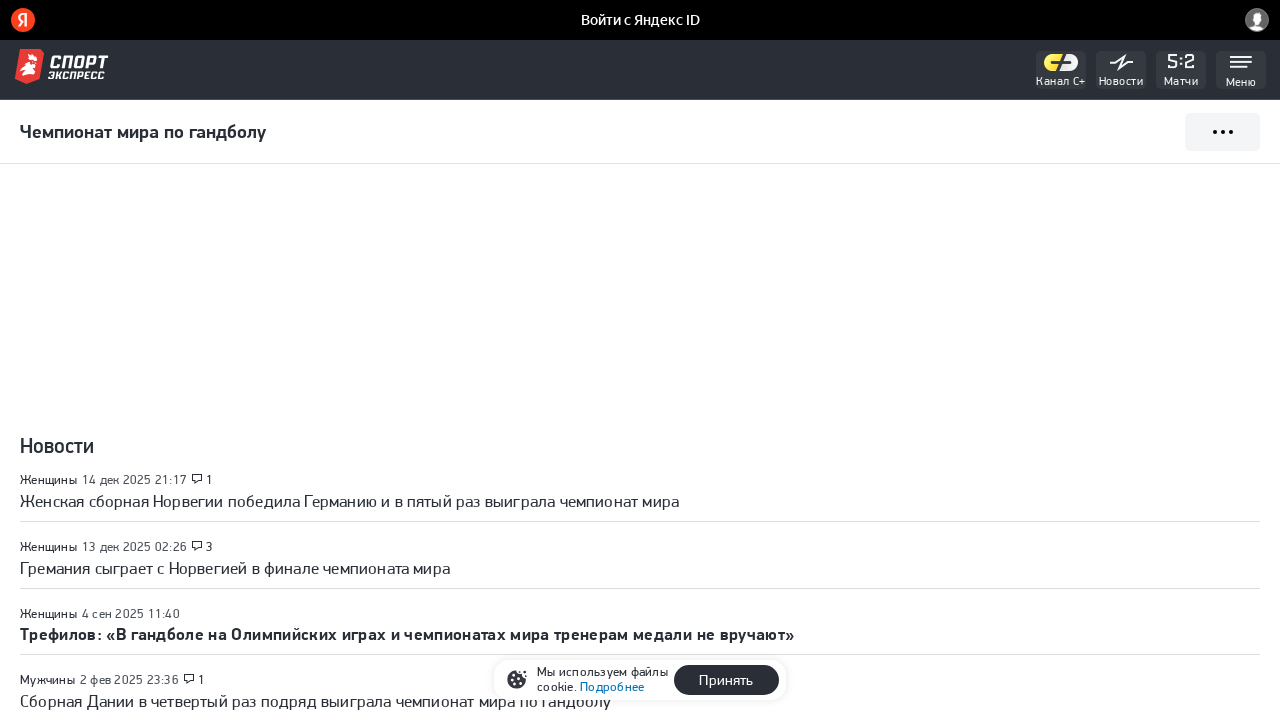

Verified reviews section exists on the page
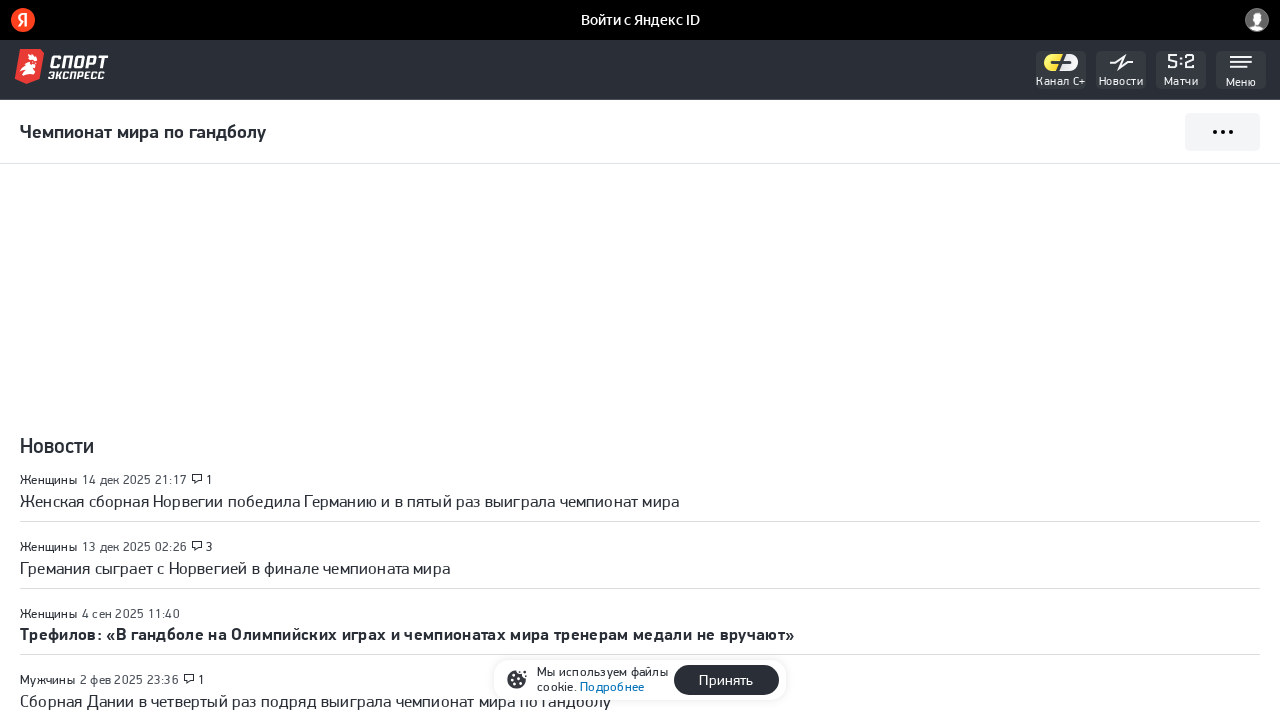

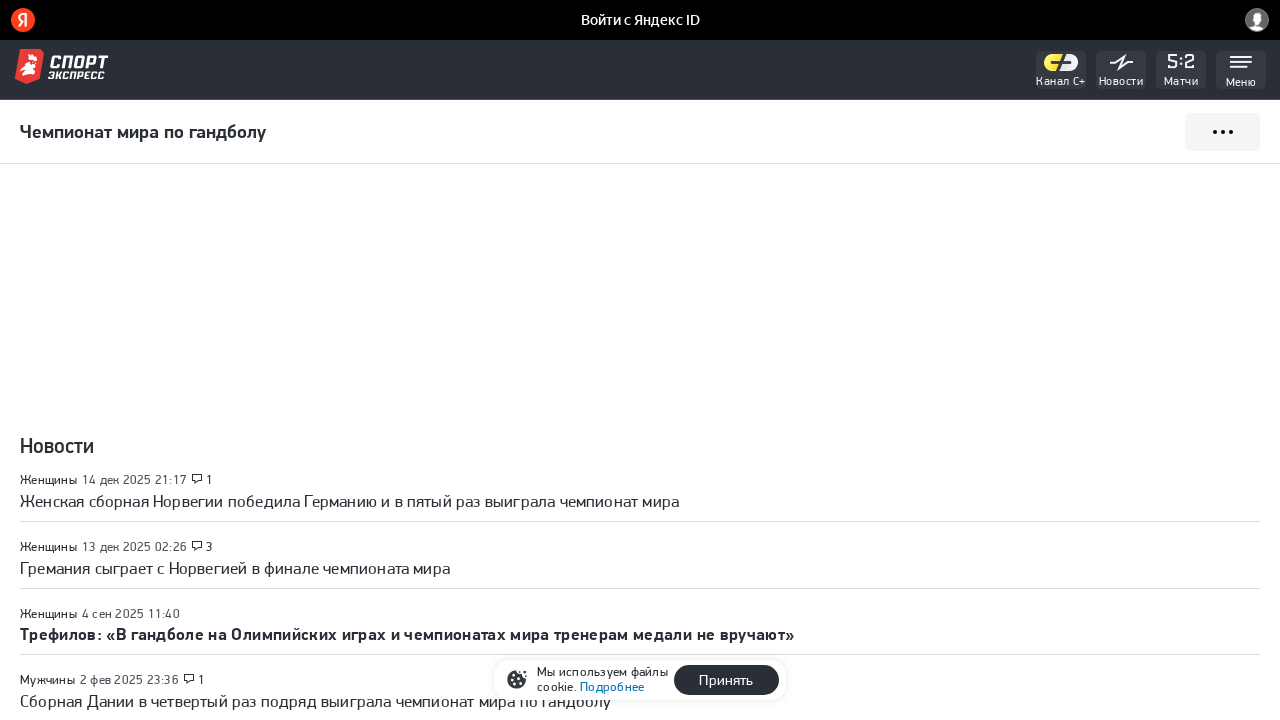